Tests opting out of A/B tests by adding an opt-out cookie, then refreshing the page to verify the heading changes to indicate no A/B test is active.

Starting URL: http://the-internet.herokuapp.com/abtest

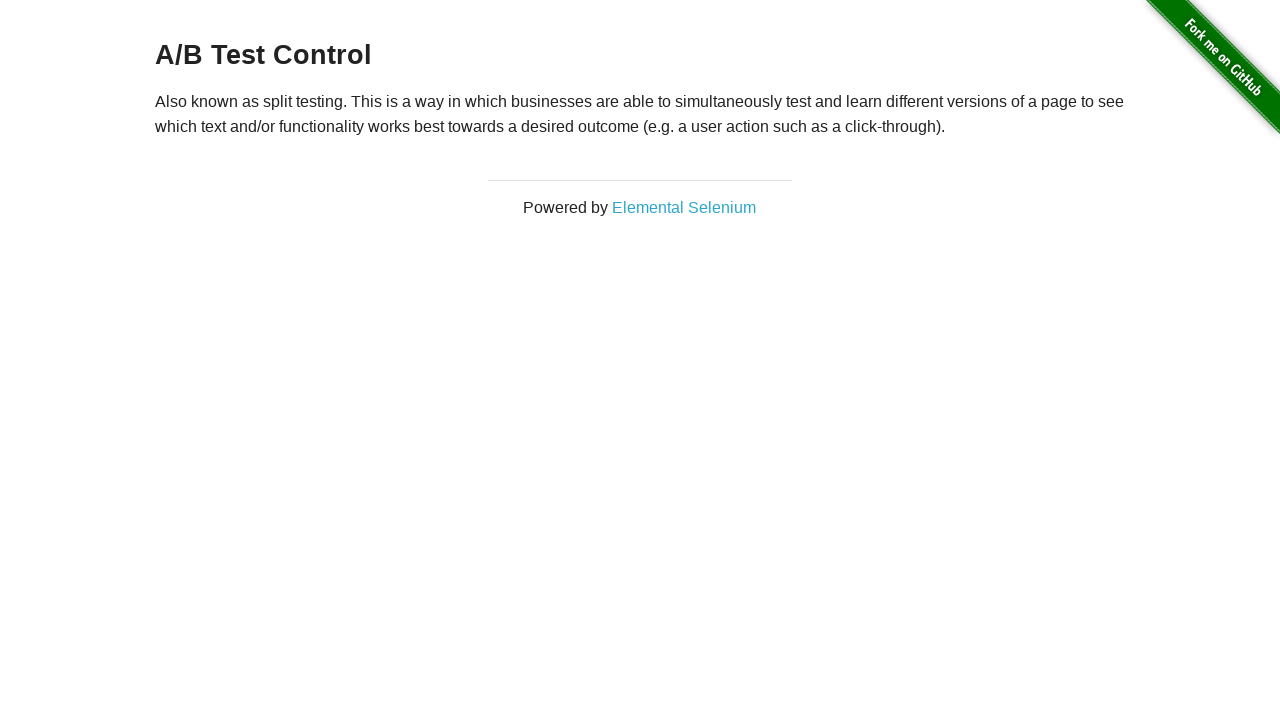

Waited for heading to load
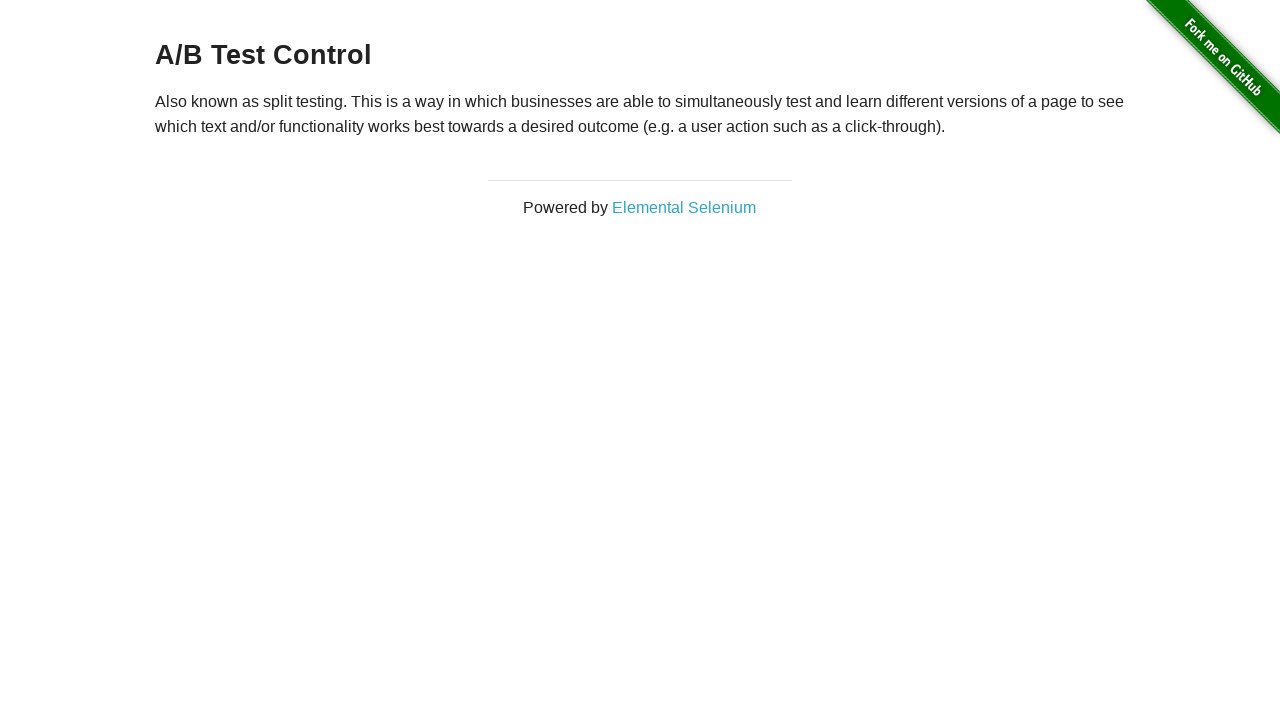

Retrieved heading text: A/B Test Control
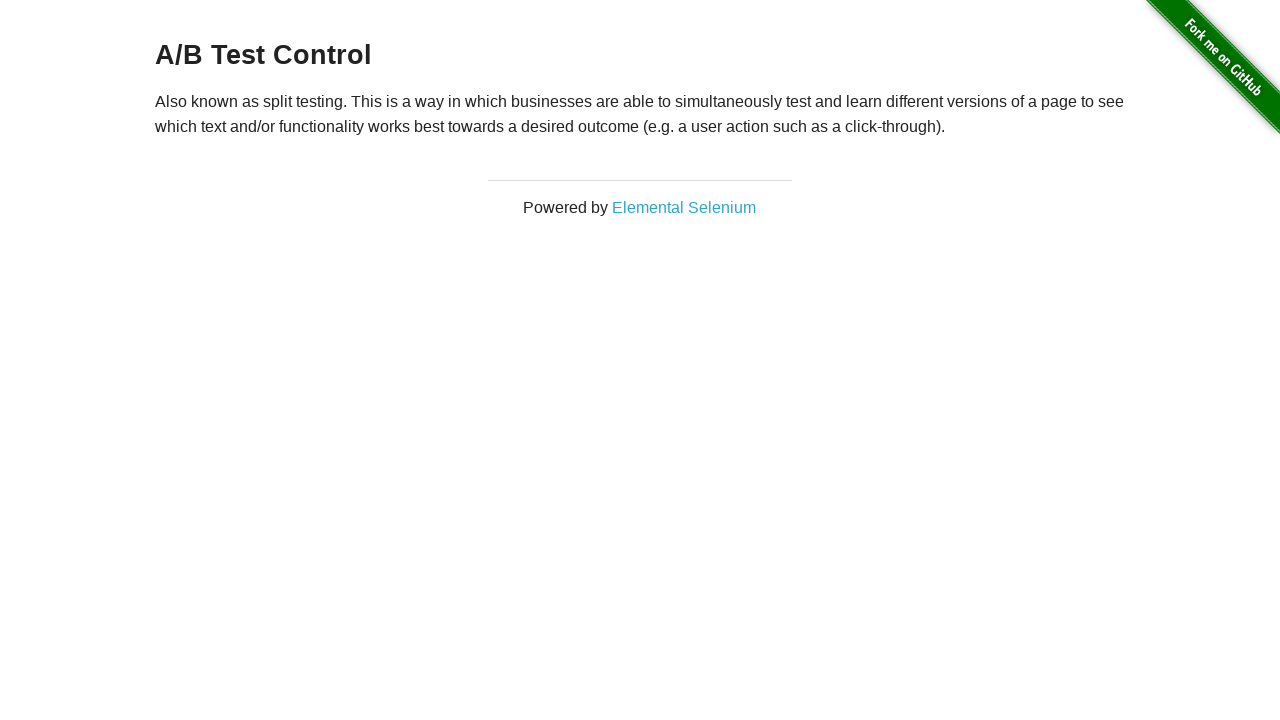

Verified that heading indicates an active A/B test group
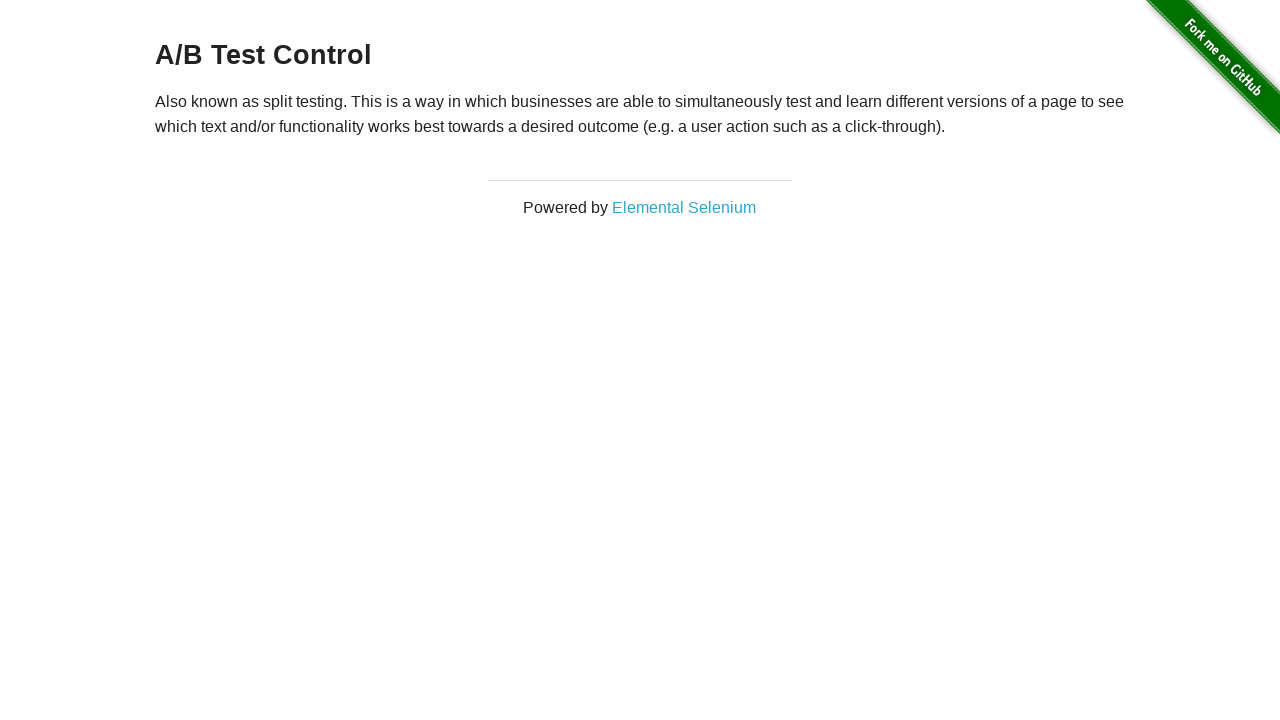

Added optimizelyOptOut cookie to opt out of A/B tests
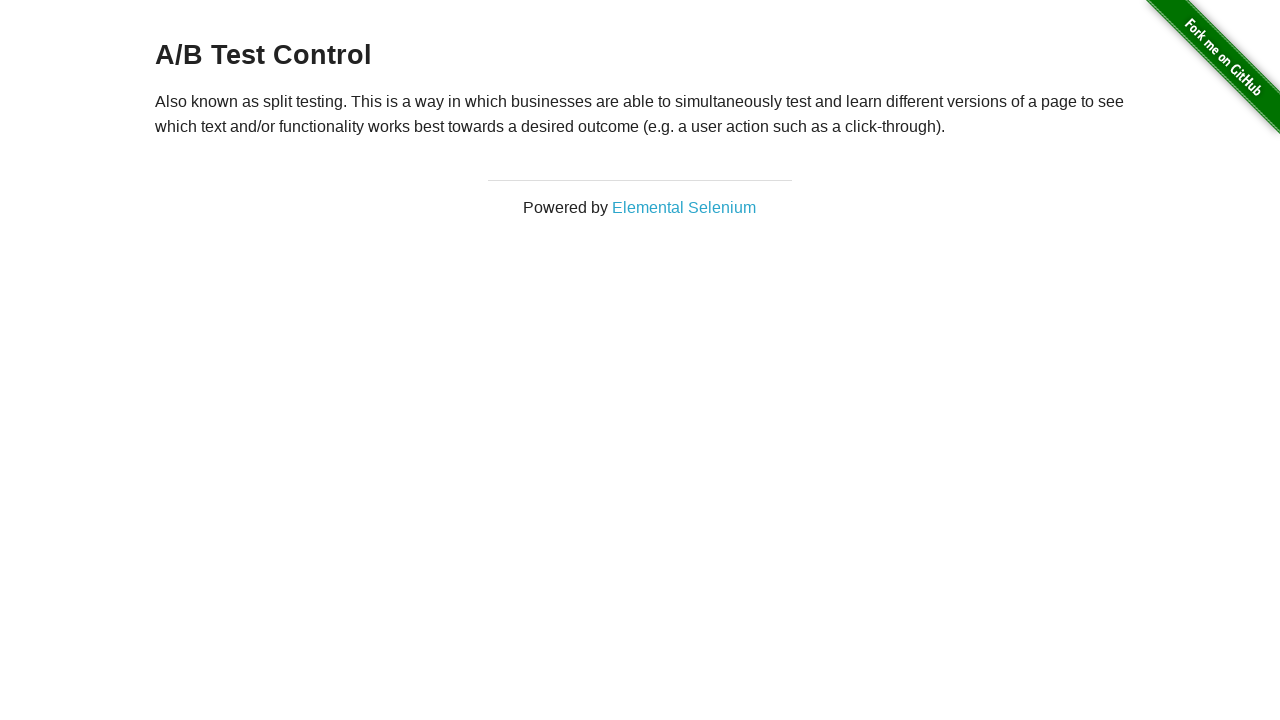

Reloaded page to apply the opt-out cookie
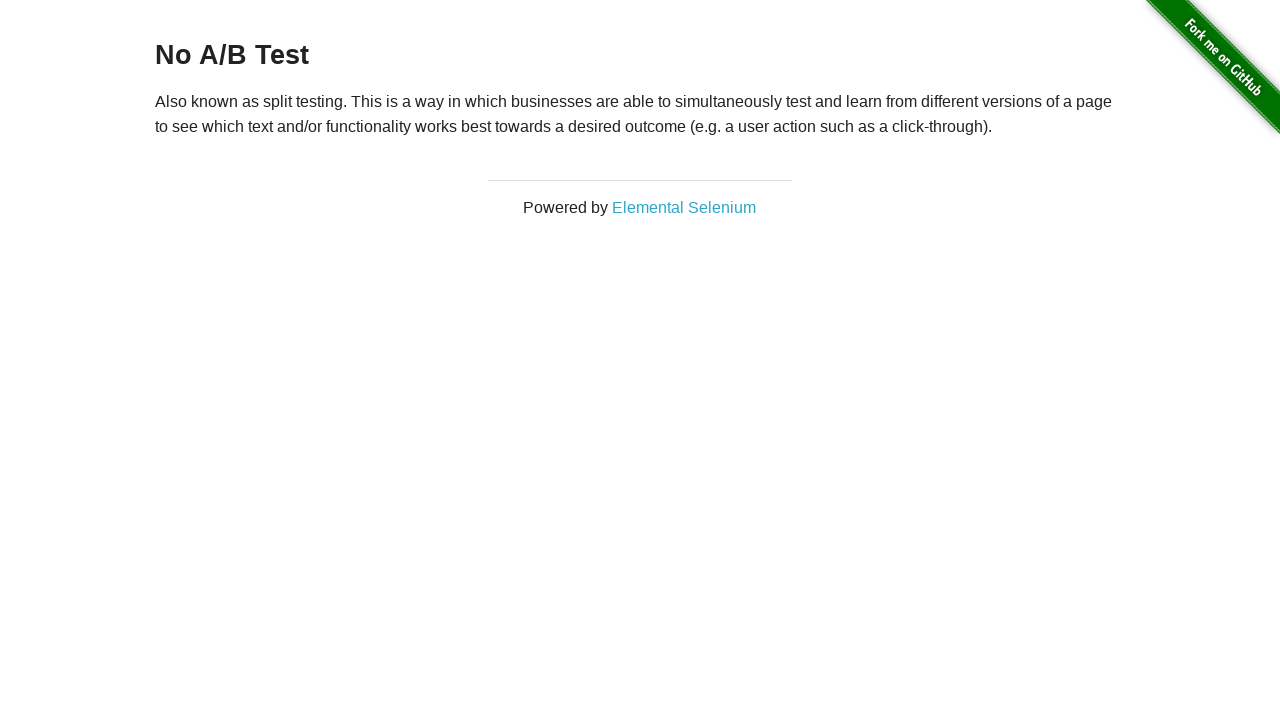

Retrieved heading text after reload: No A/B Test
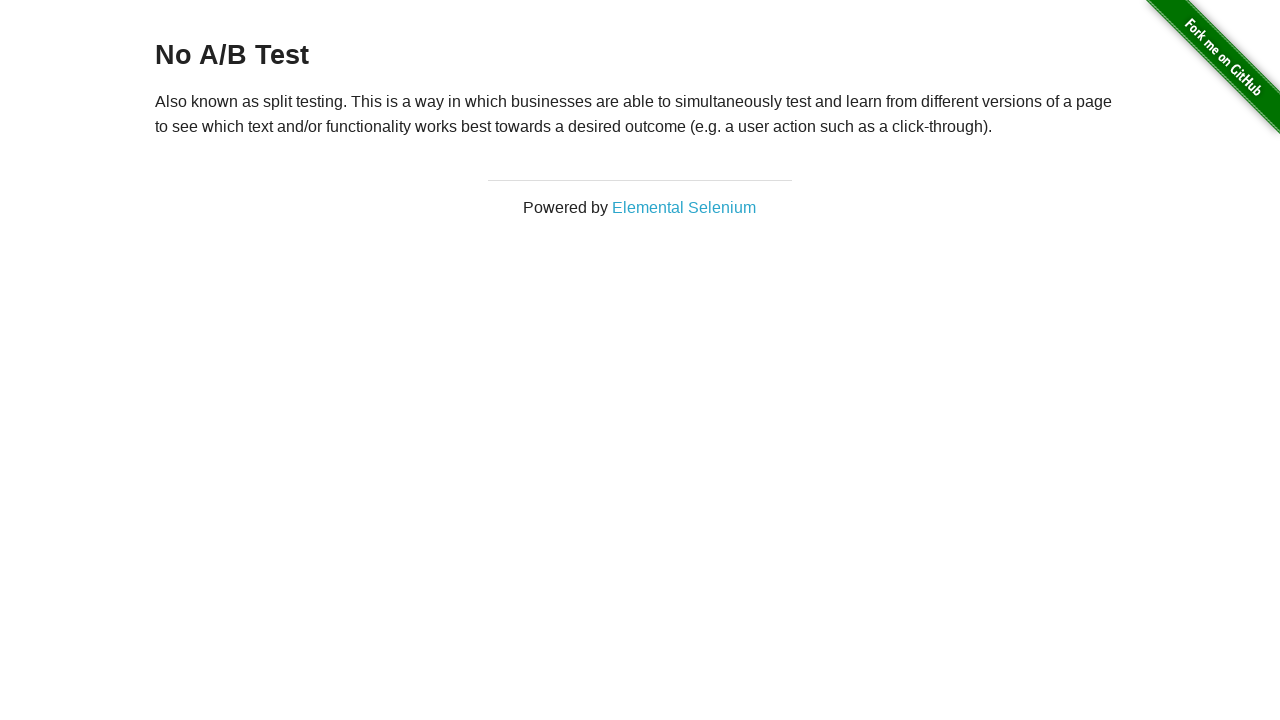

Verified that heading now displays 'No A/B Test' after opting out
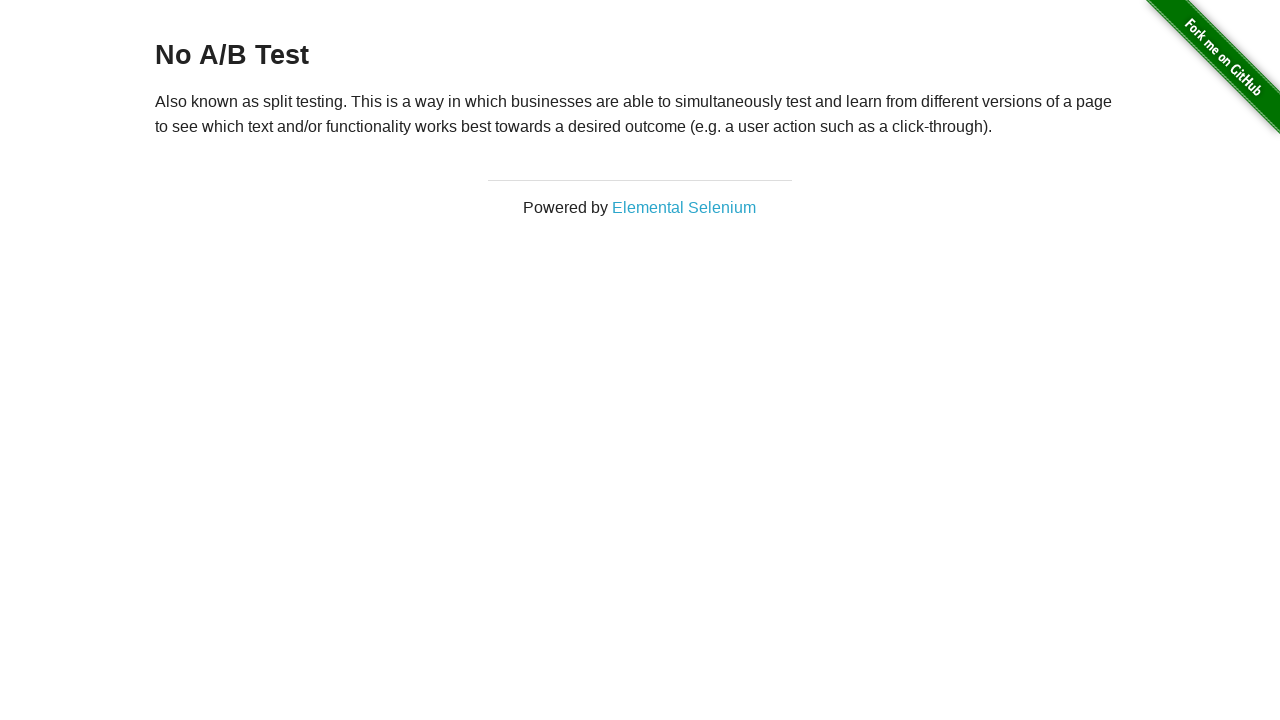

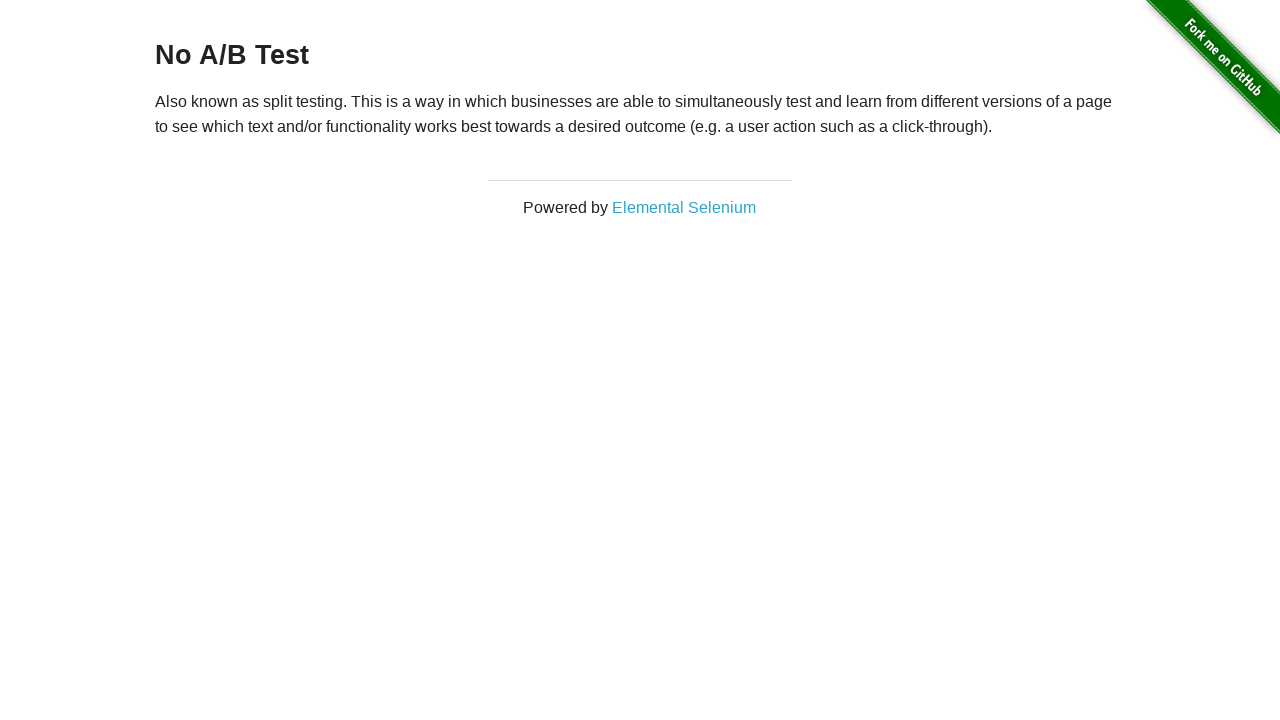